Tests drag and drop functionality on jQuery UI demo page by dragging an element and dropping it onto a target area

Starting URL: https://jqueryui.com/droppable/

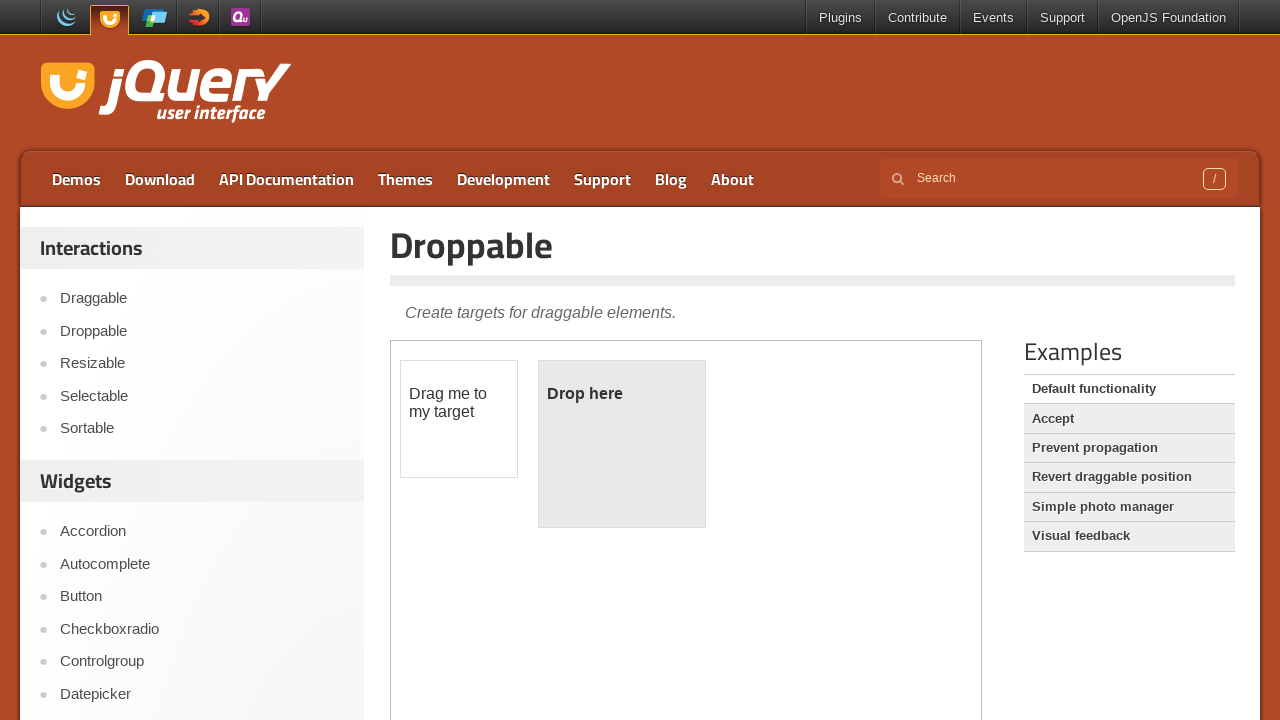

Located the first iframe containing the drag and drop demo
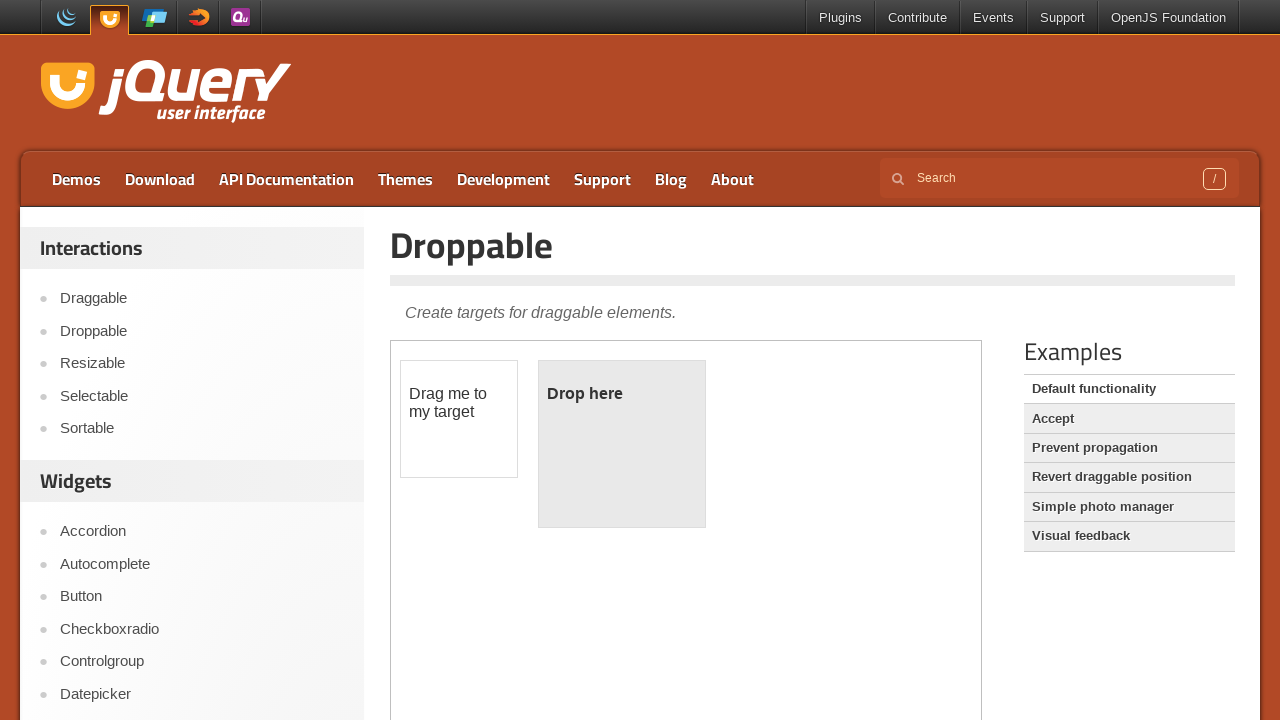

Located the draggable source element
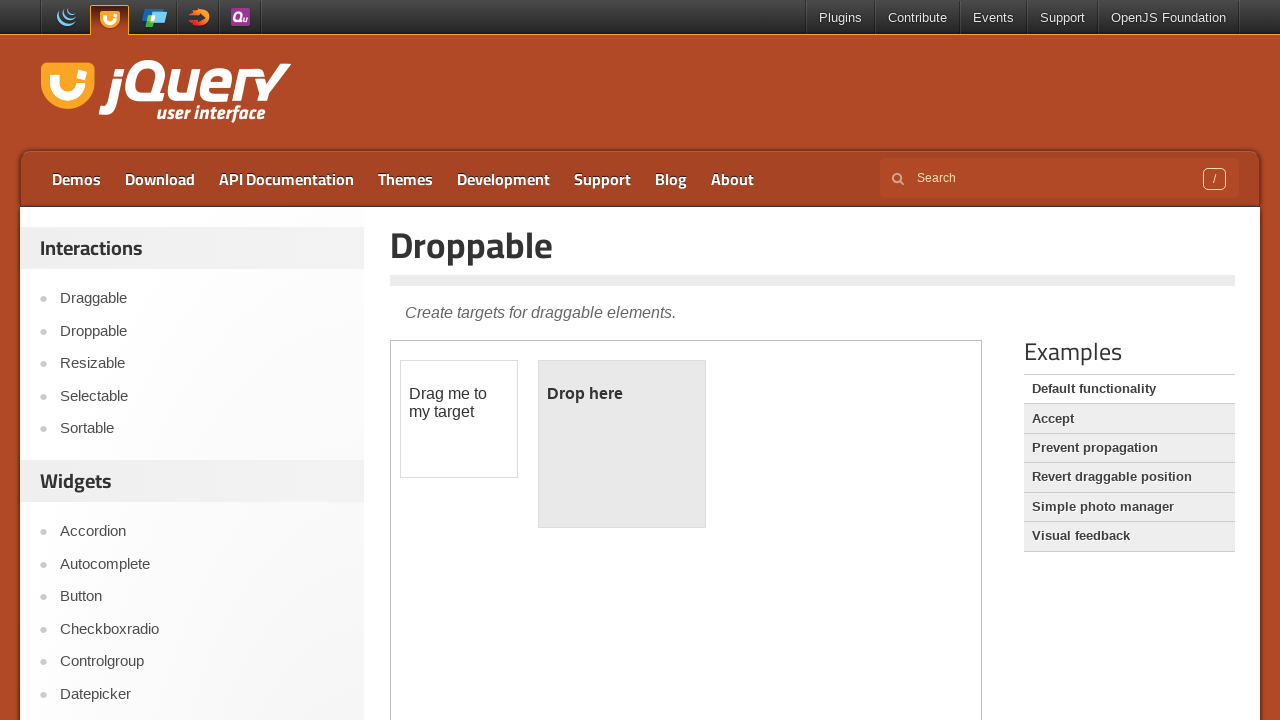

Located the droppable target element
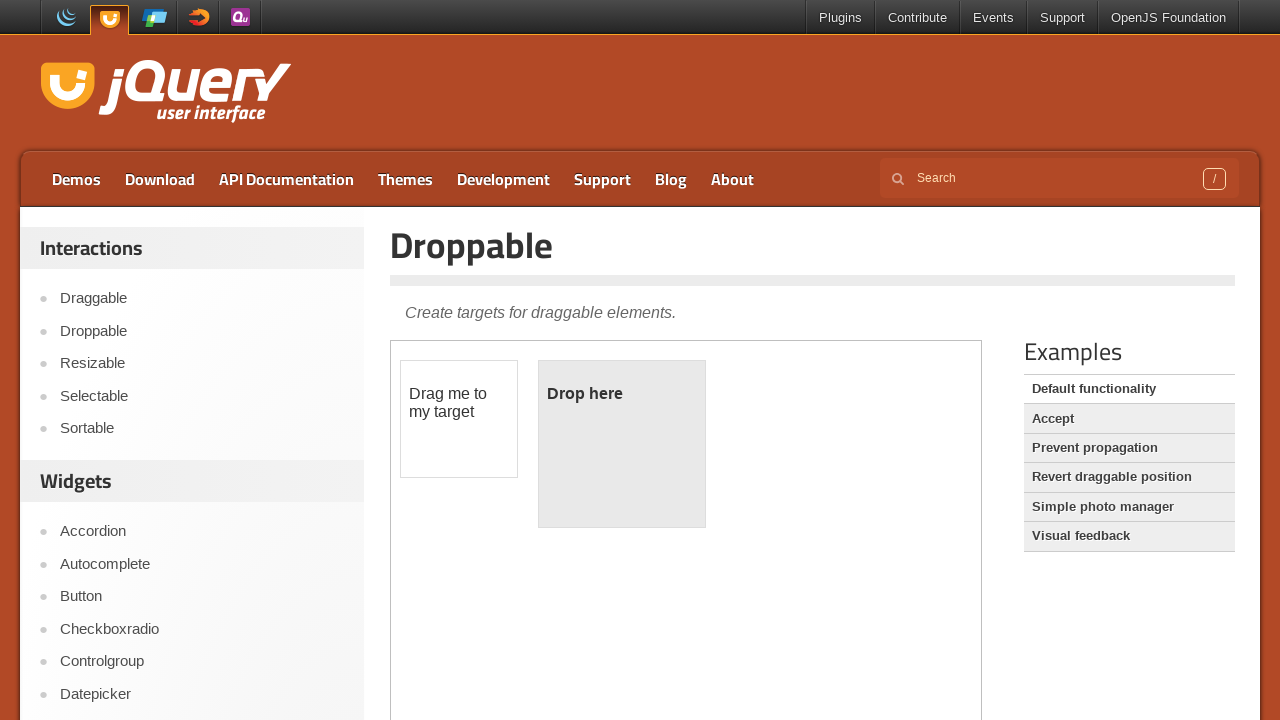

Dragged the source element and dropped it onto the target area at (622, 444)
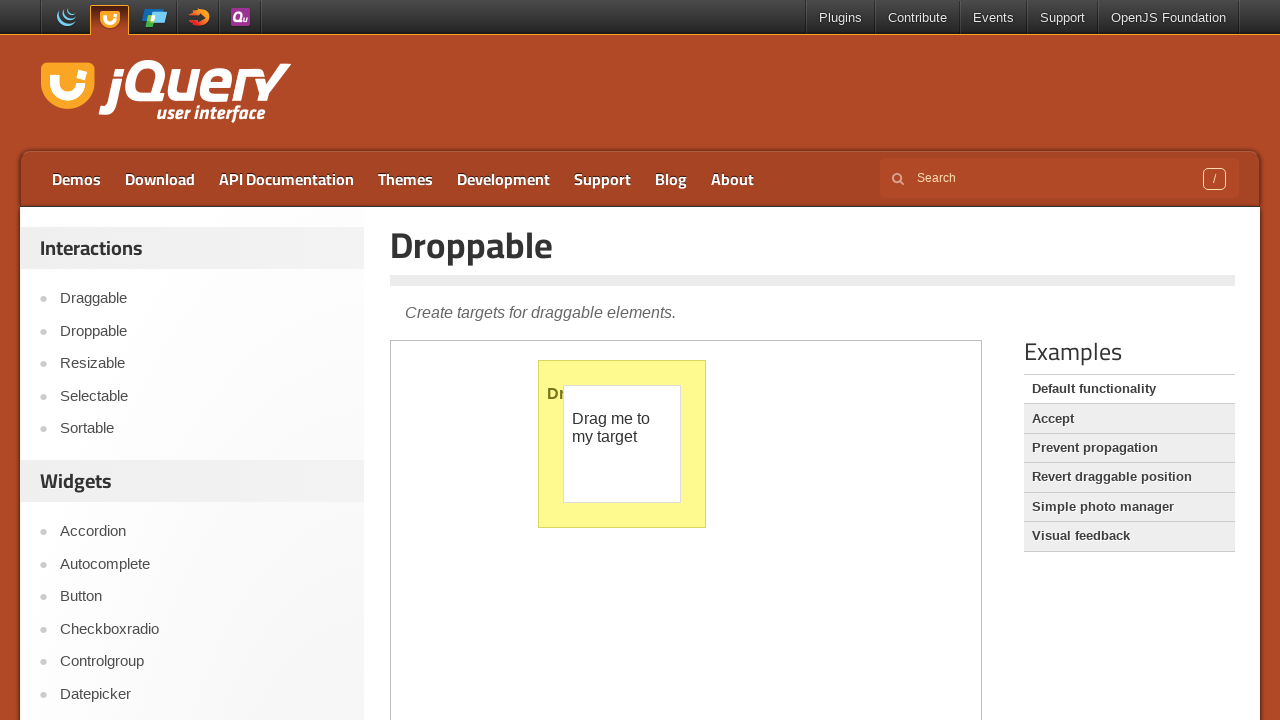

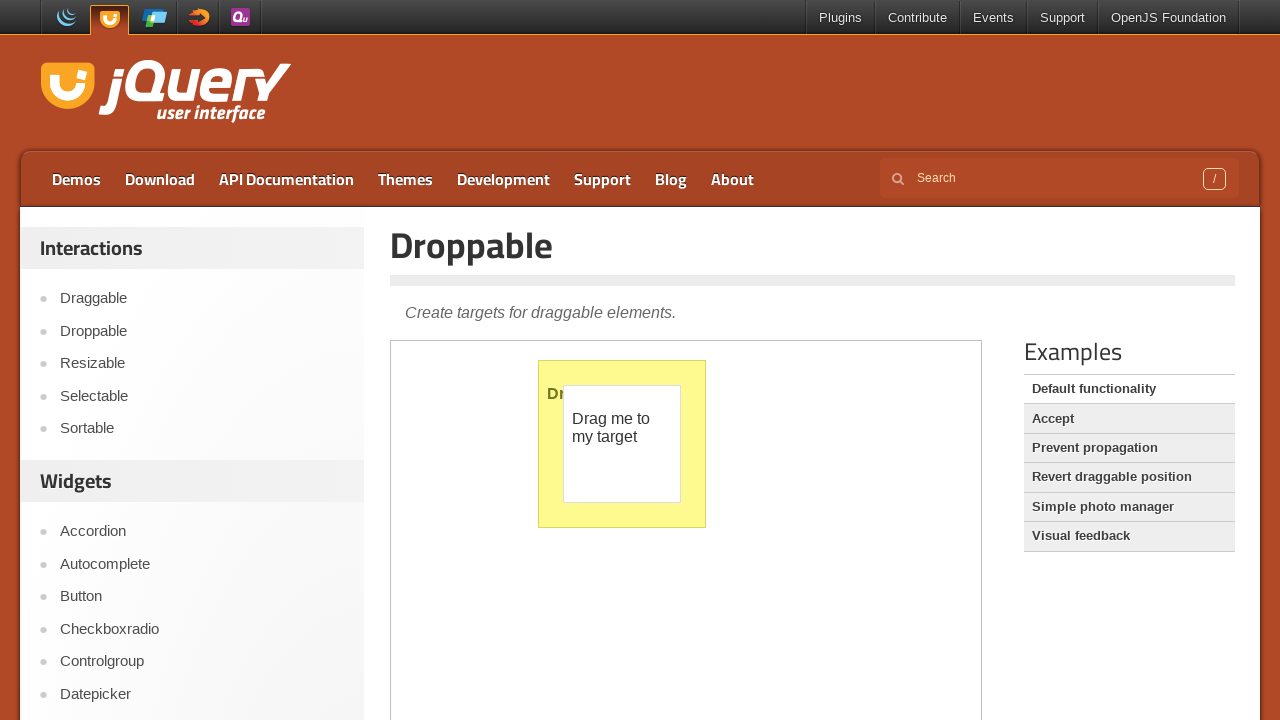